Tests filling a first name input field on a test blog form with a different sample text value

Starting URL: http://only-testing-blog.blogspot.in/2013/11/new-test.html

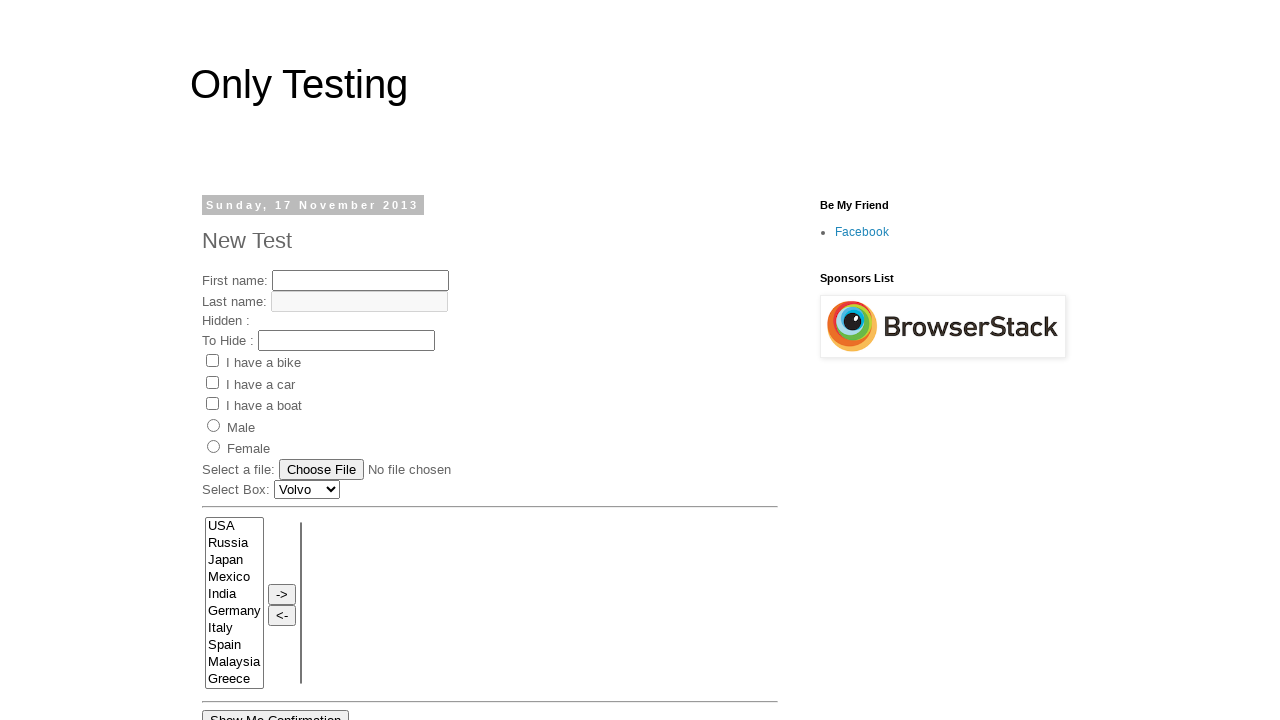

Navigated to test blog form page
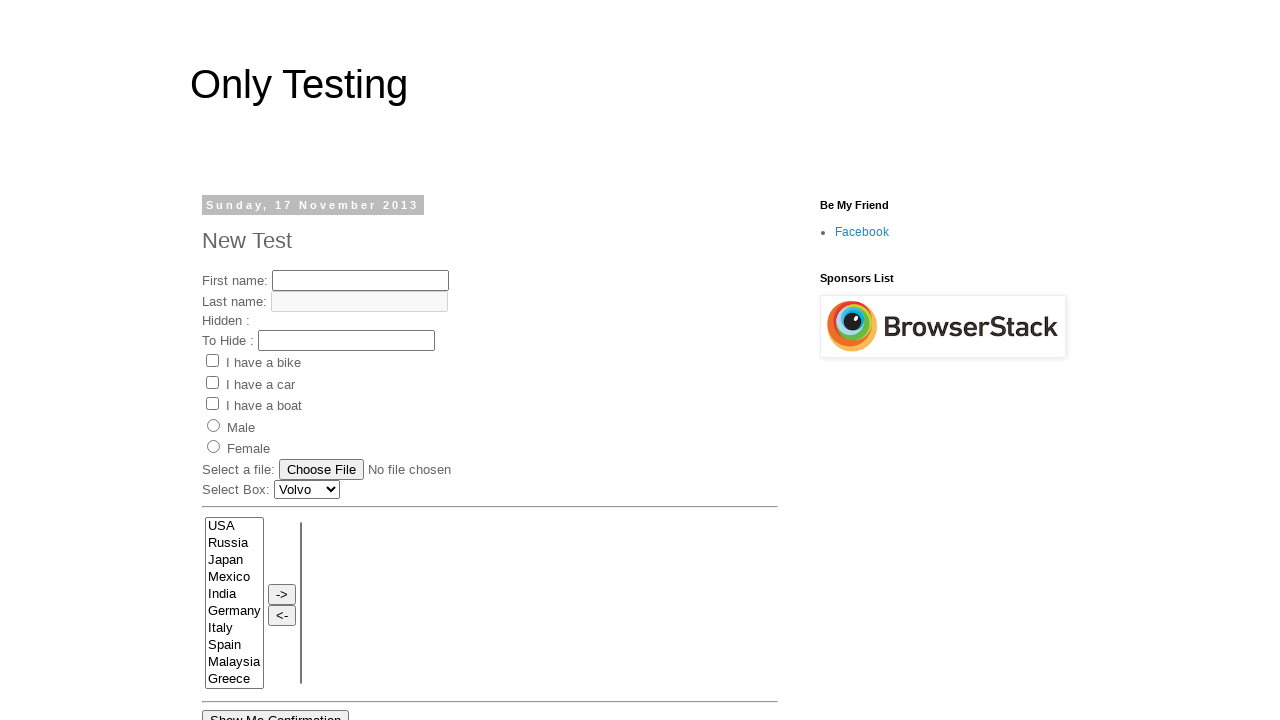

Filled first name input field with 'junittest2 class-test2' on input[name='fname']
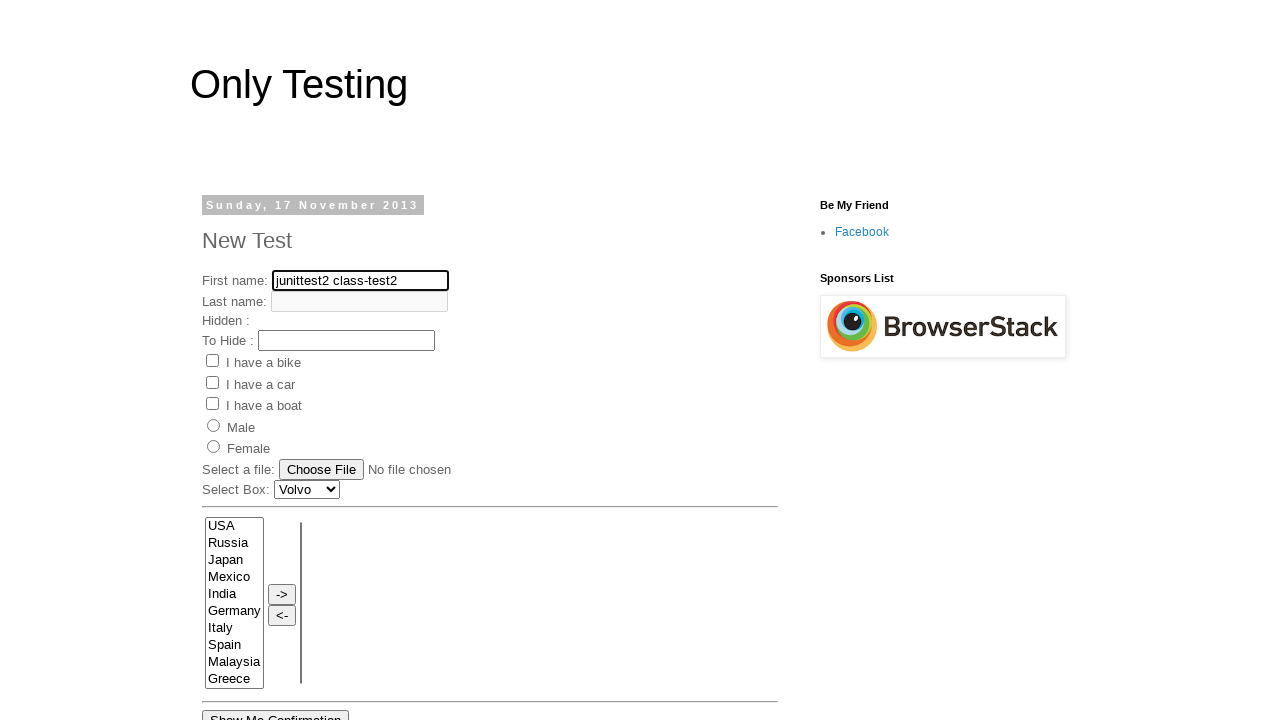

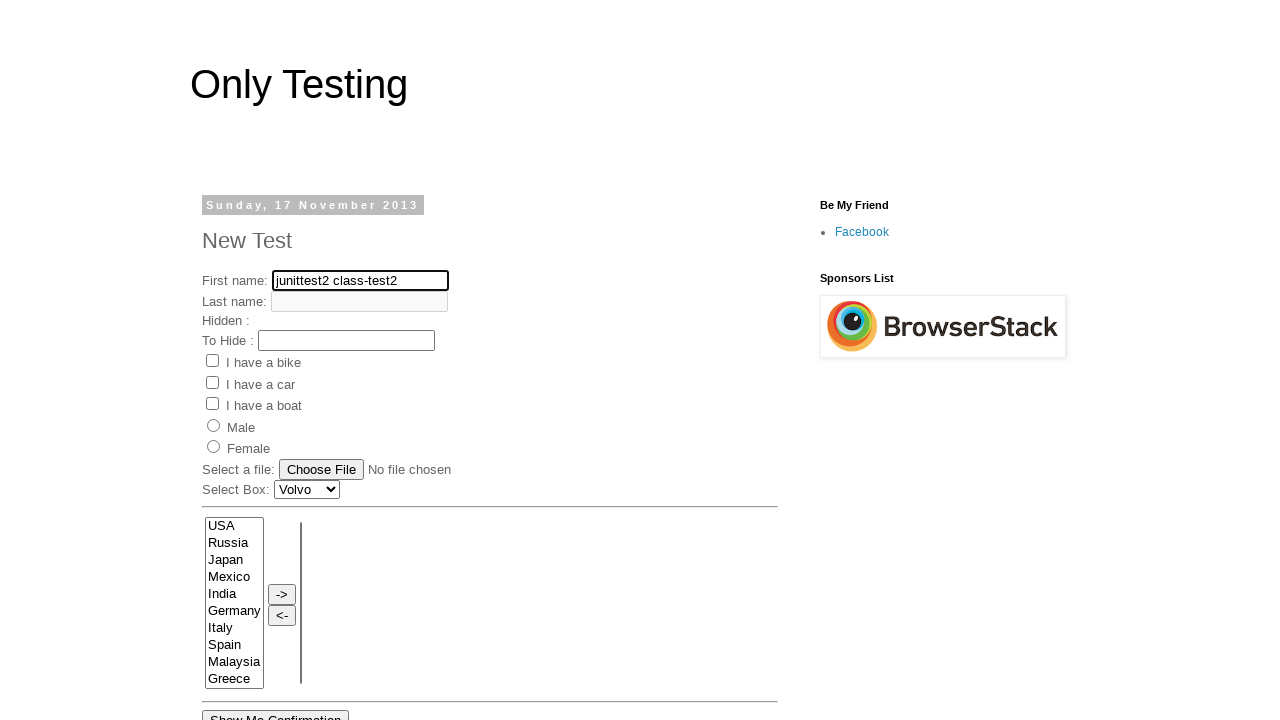